Tests checkbox functionality by verifying initial states, clicking checkboxes to toggle them, and verifying the state changes on a demo checkboxes page.

Starting URL: http://the-internet.herokuapp.com/checkboxes

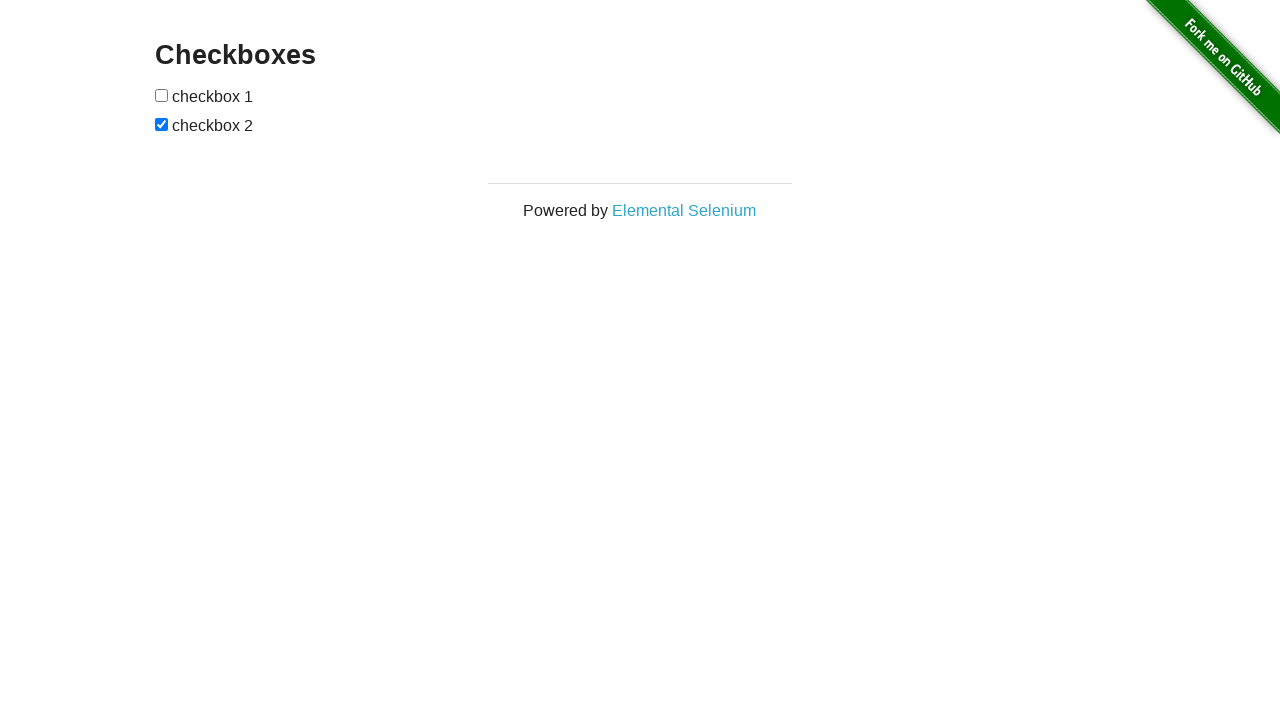

Waited for checkboxes to load on the page
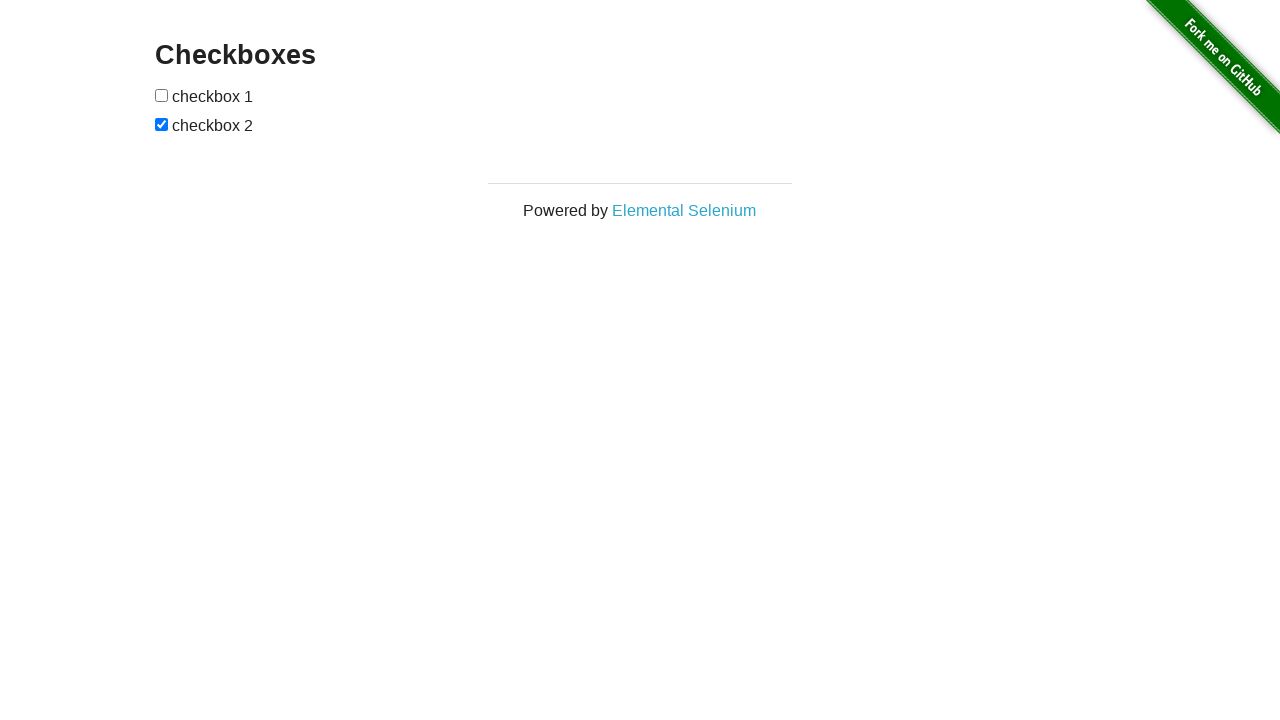

Located all checkbox elements on the page
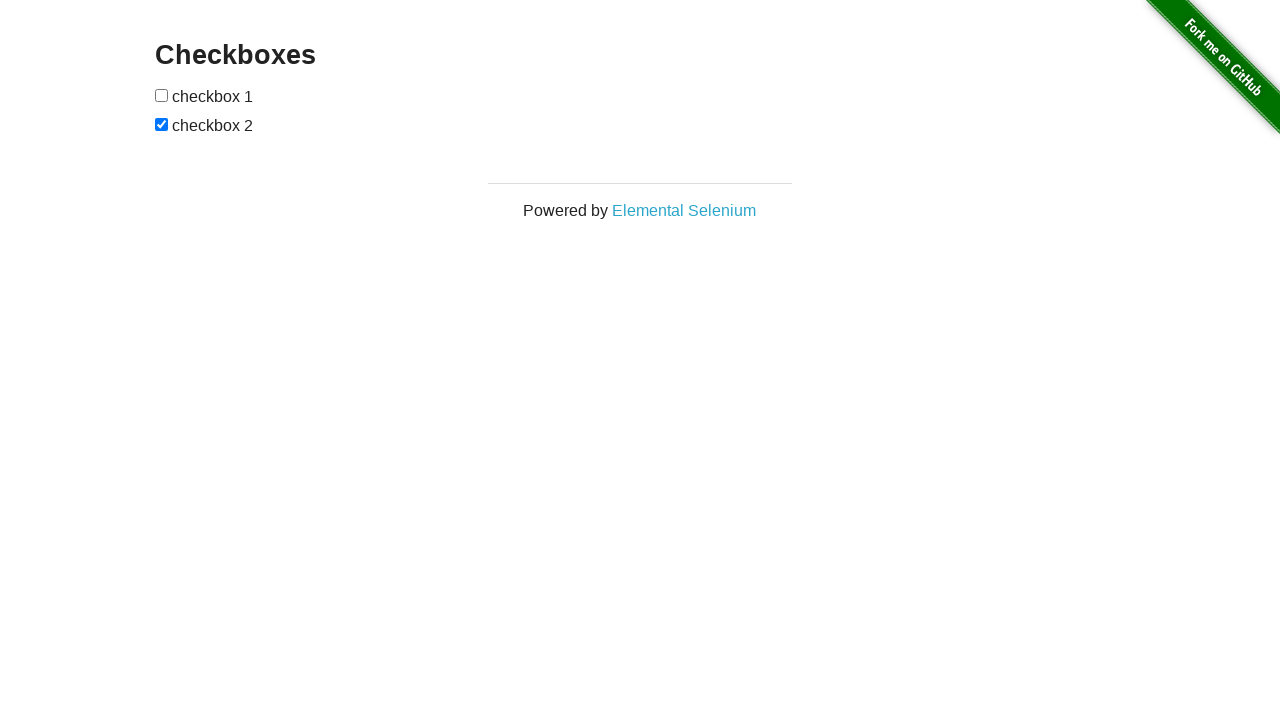

Verified first checkbox is not selected initially
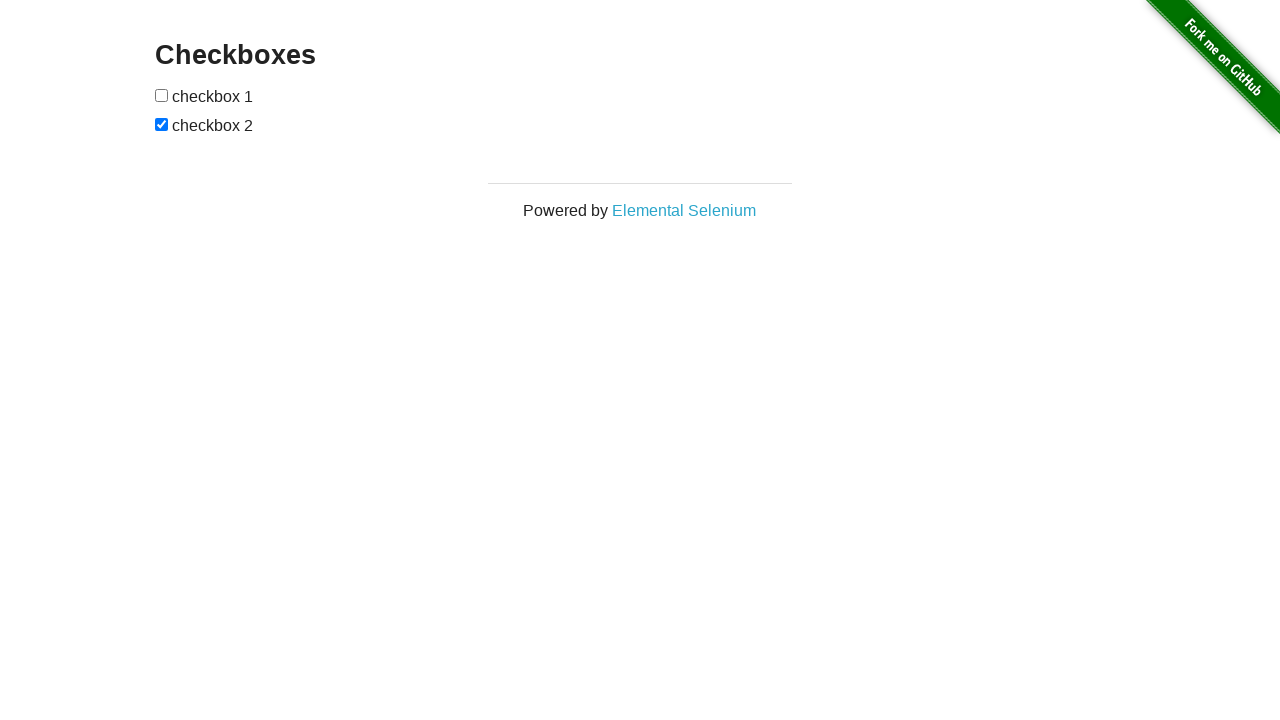

Clicked first checkbox to select it at (162, 95) on input[type='checkbox'] >> nth=0
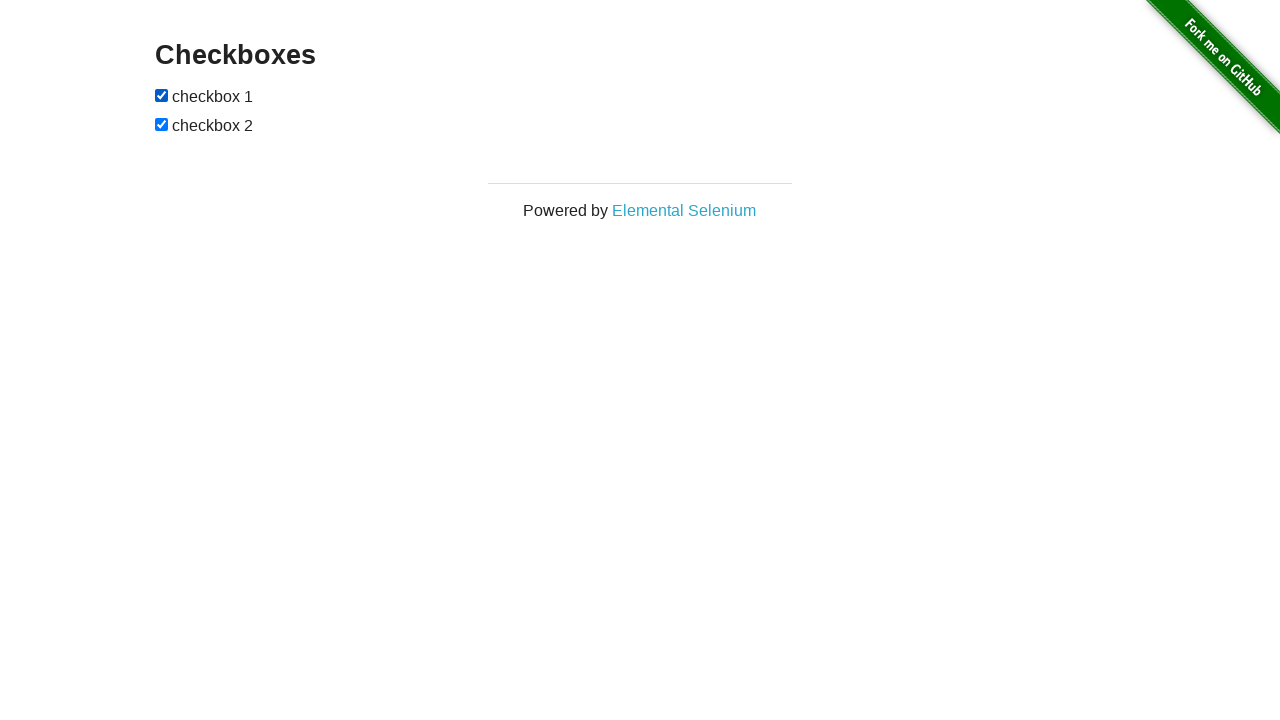

Verified second checkbox is selected initially
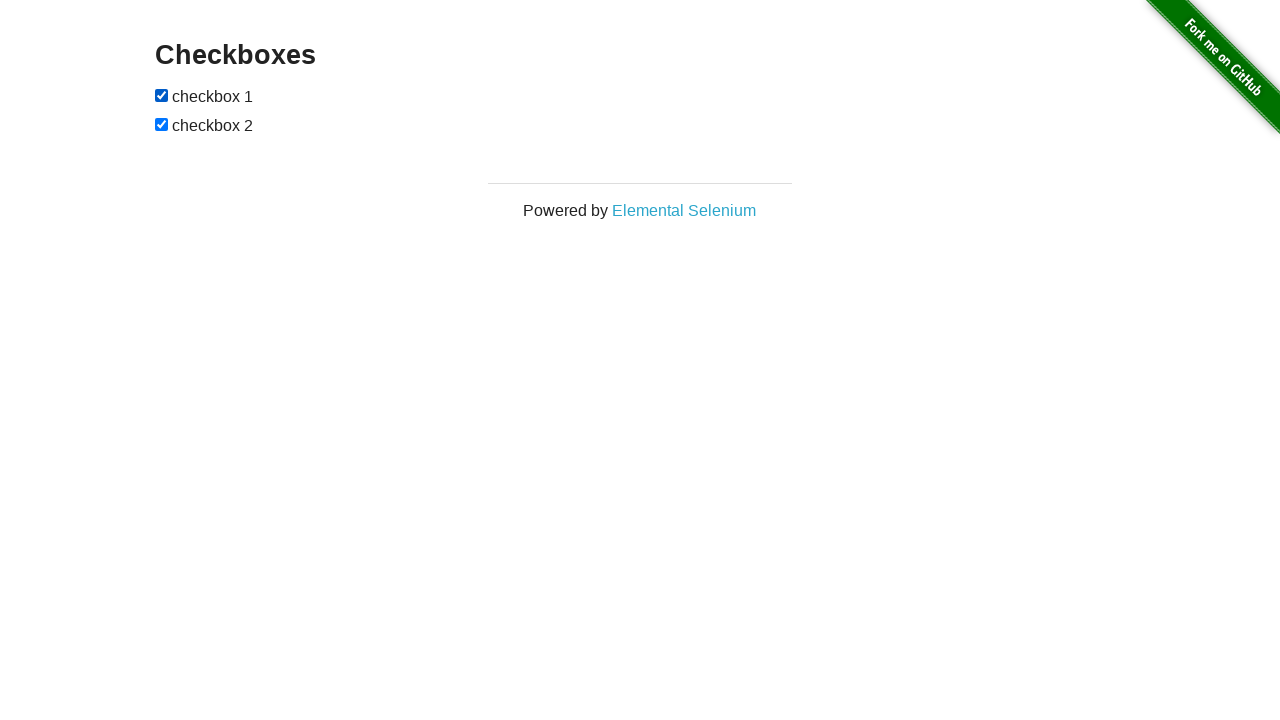

Clicked second checkbox to deselect it at (162, 124) on input[type='checkbox'] >> nth=1
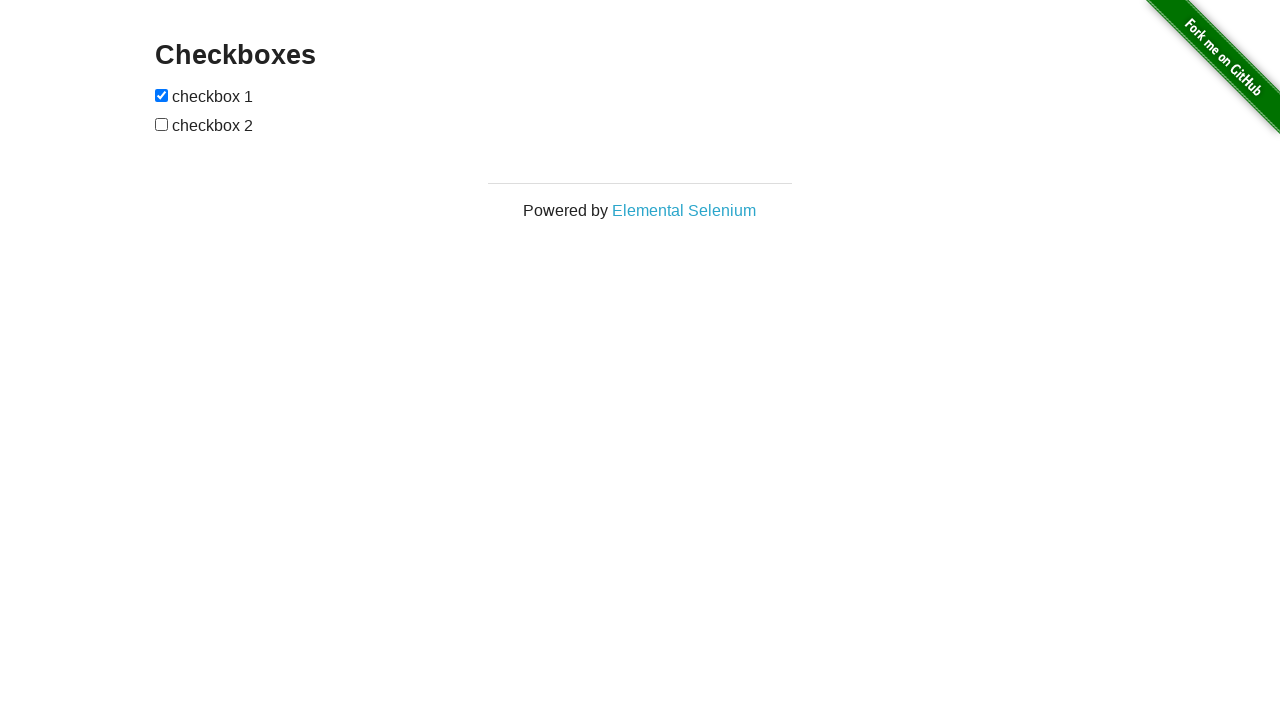

Verified second checkbox is deselected after click
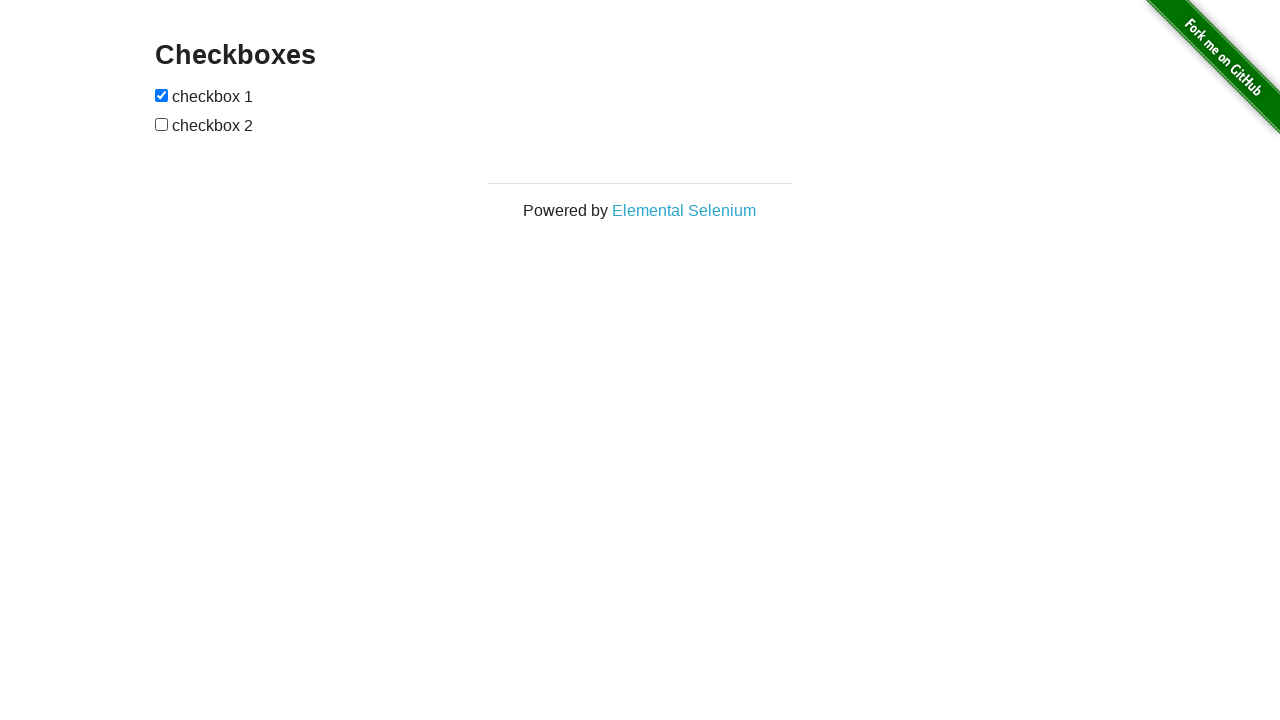

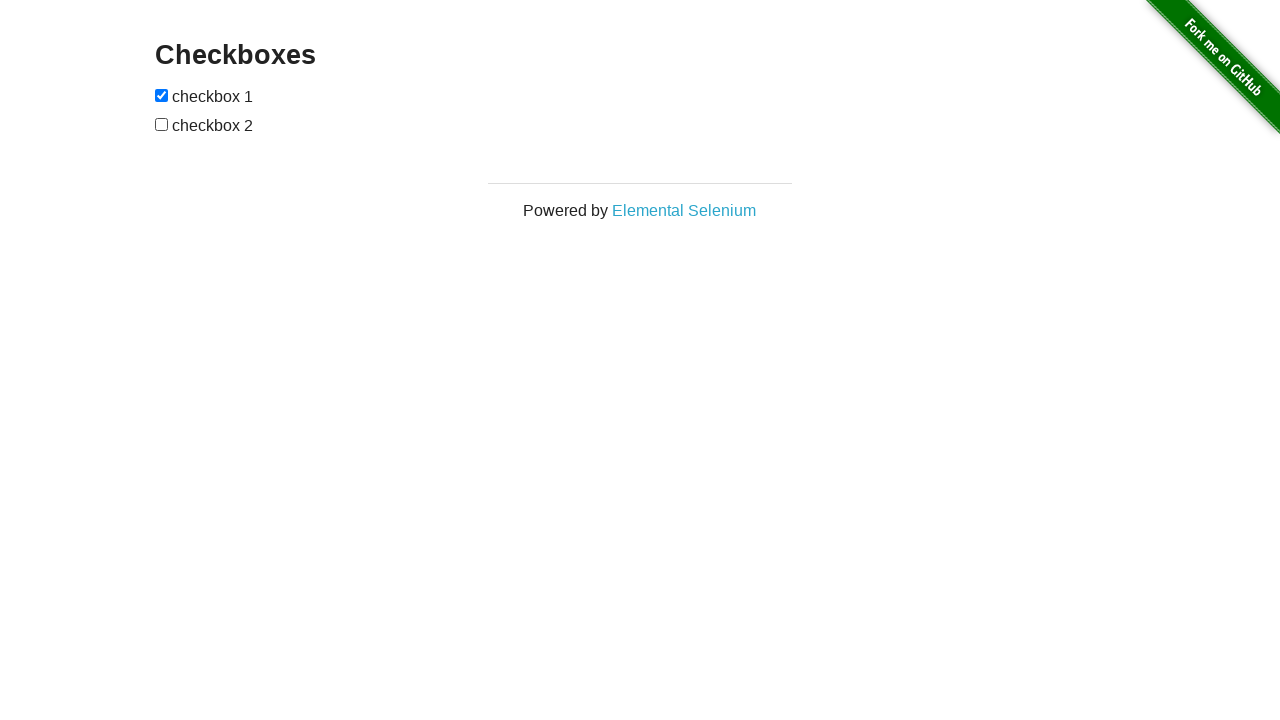